Navigates to Rahul Shetty Academy website and verifies the page loads by checking title and URL

Starting URL: https://rahulshettyacademy.com

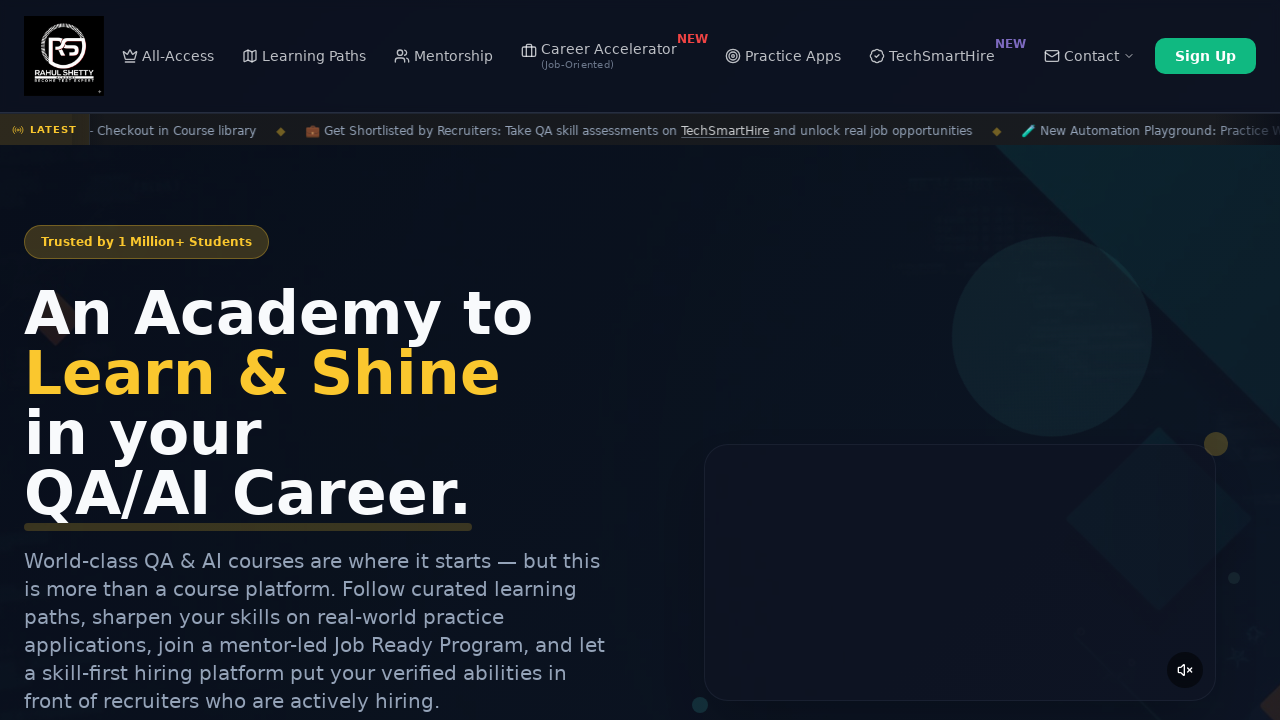

Waited for page to reach domcontentloaded state
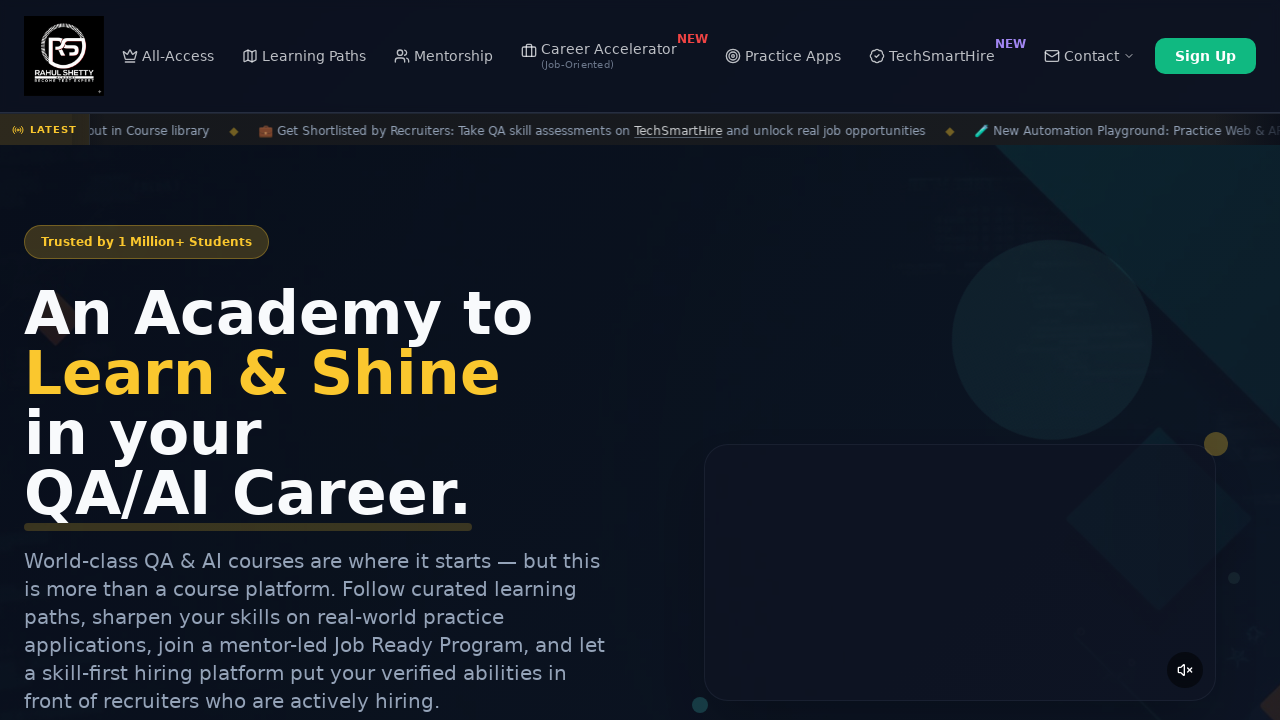

Retrieved page title to verify page loaded
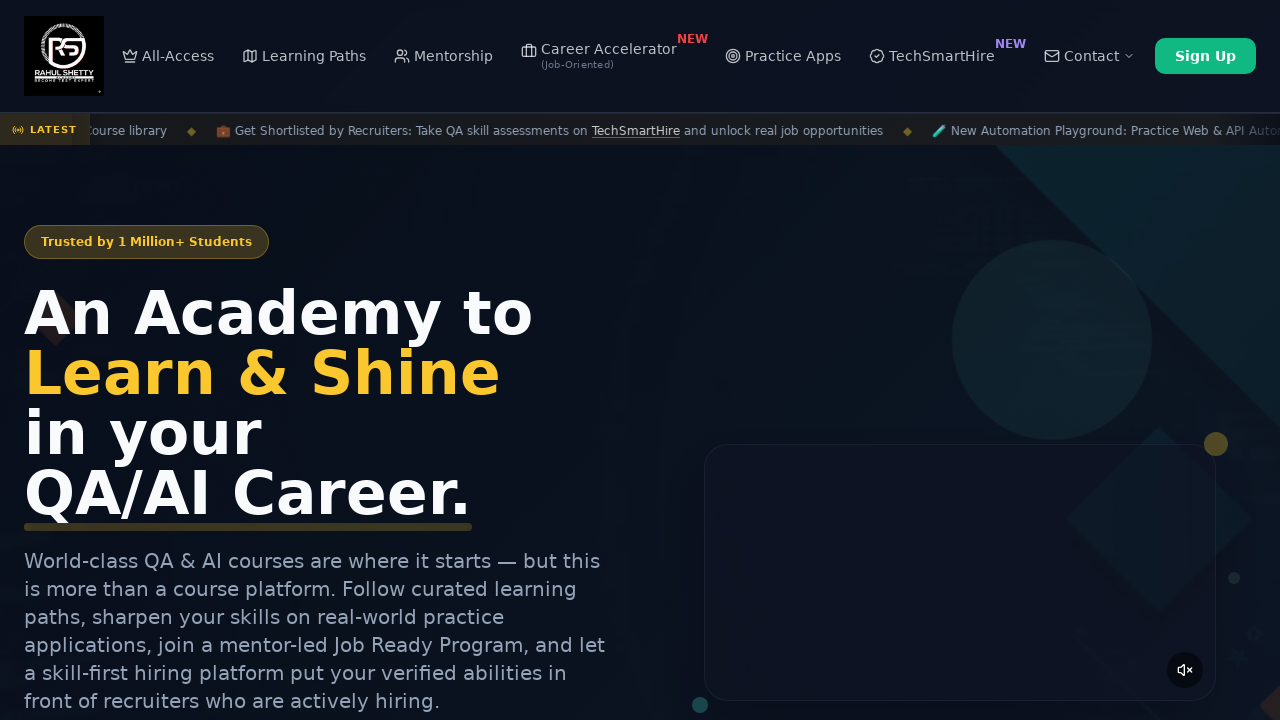

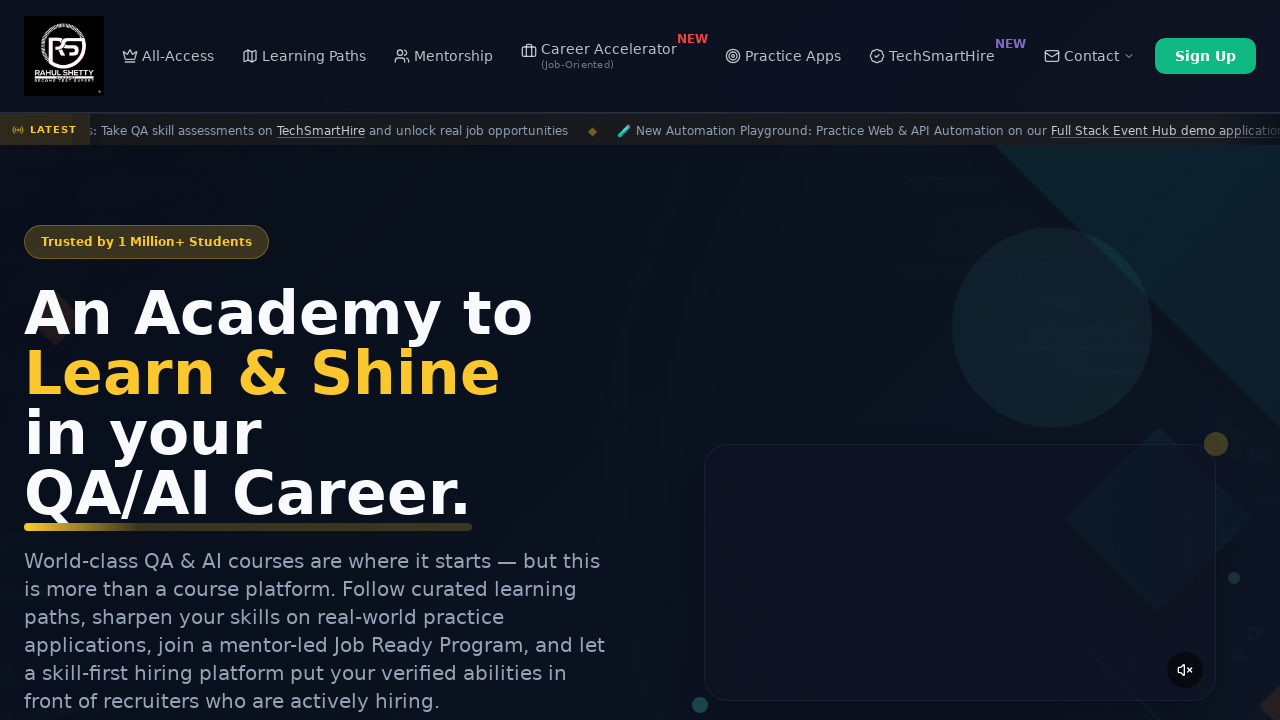